Tests user registration form by filling in first name and last name fields on the registration page

Starting URL: http://demo.automationtesting.in/Register.html

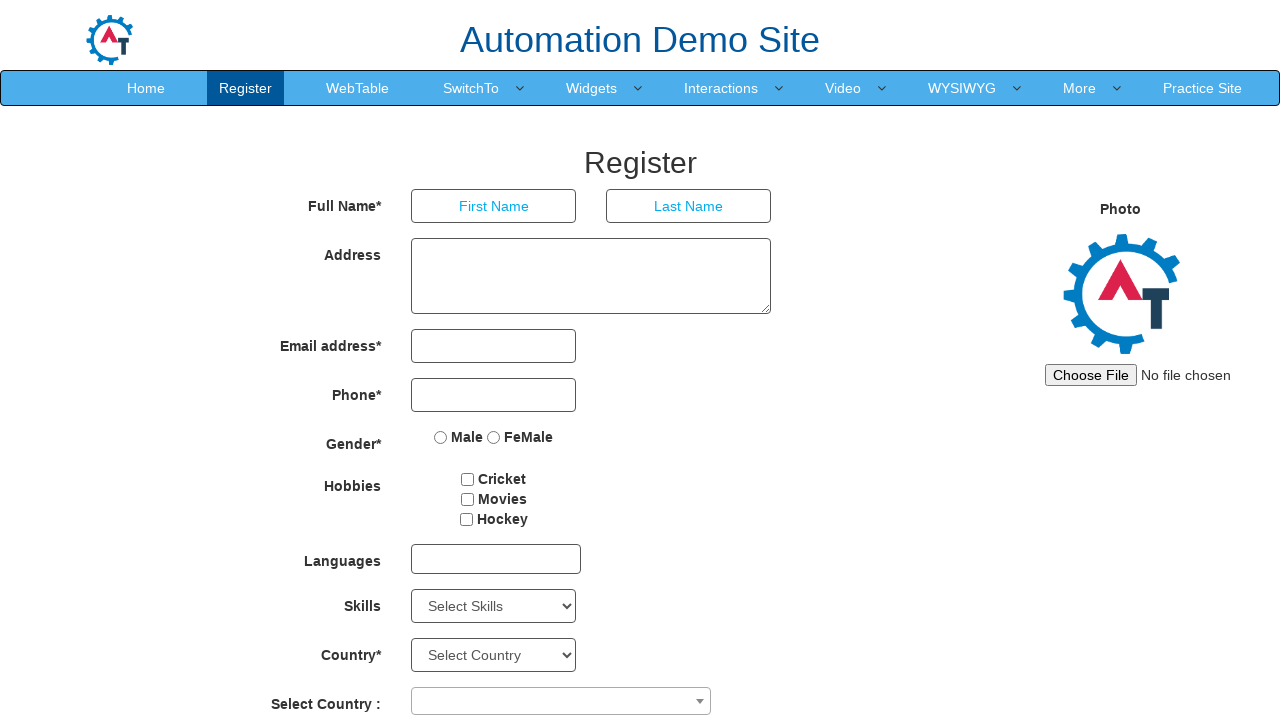

Filled first name field with 'John' on //div/input[@placeholder='First Name']
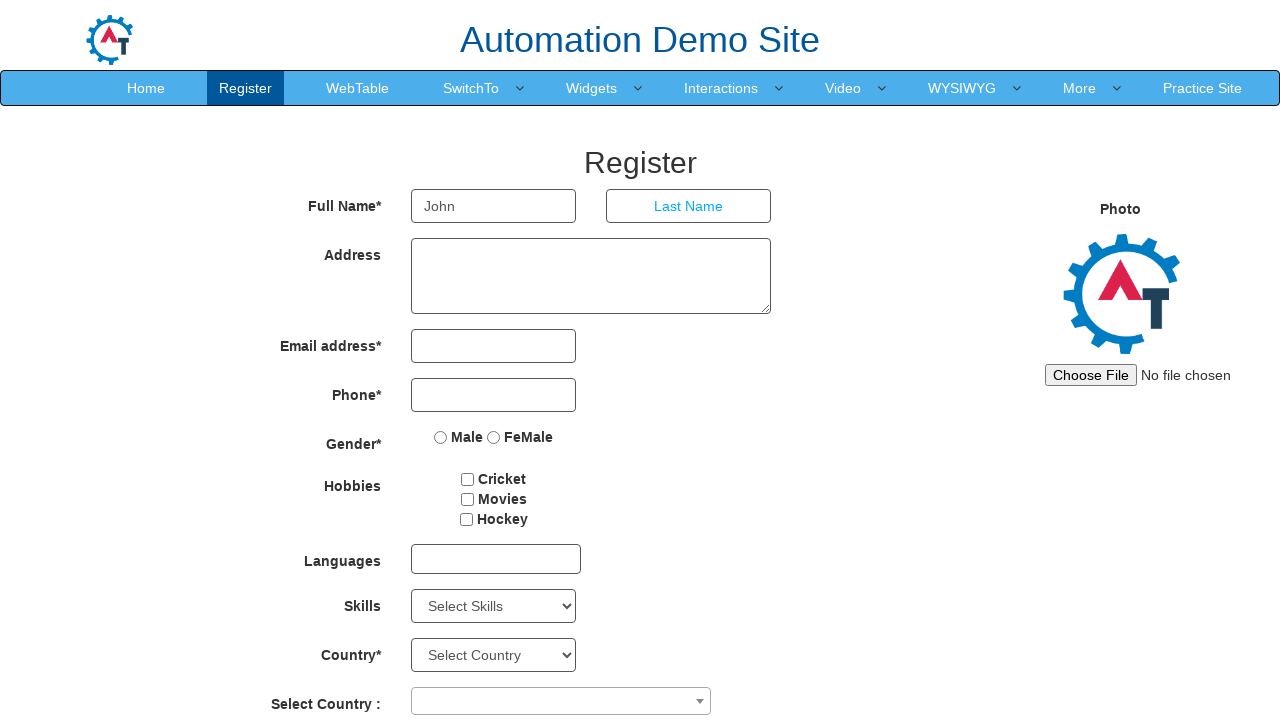

Filled last name field with 'Smith' on //div/input[@placeholder='Last Name']
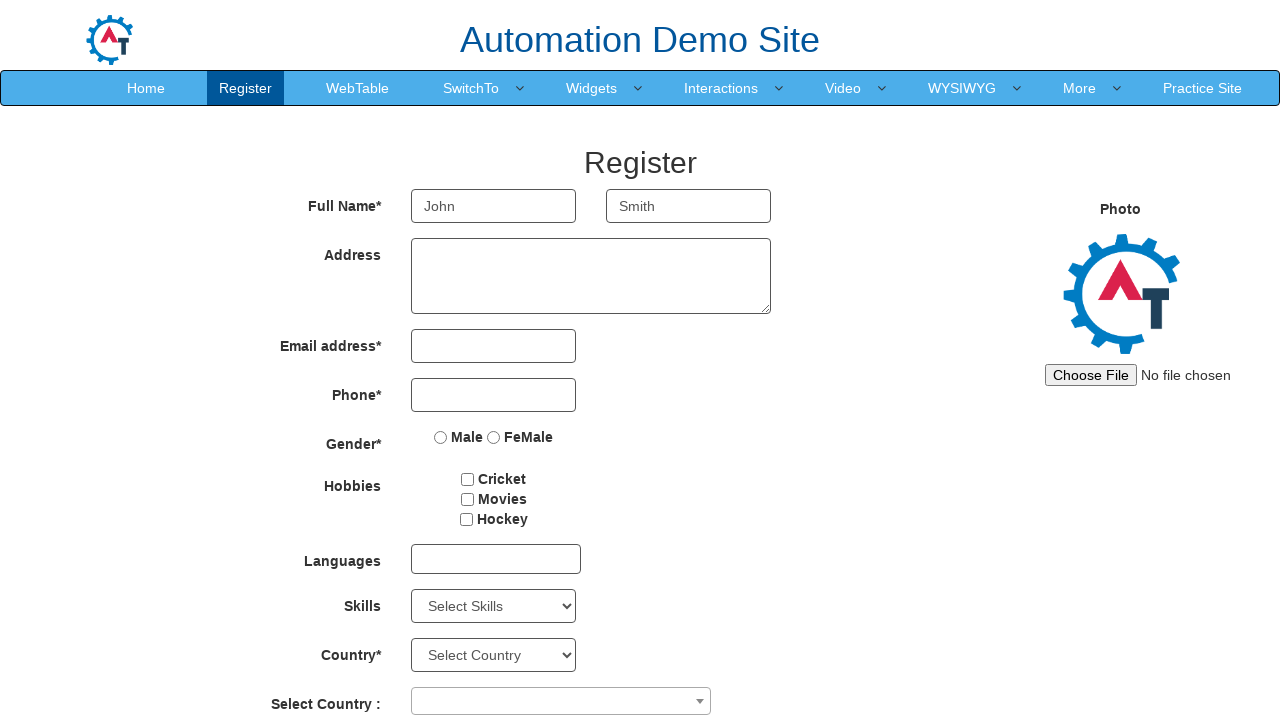

Waited 5000ms for form fields to be populated
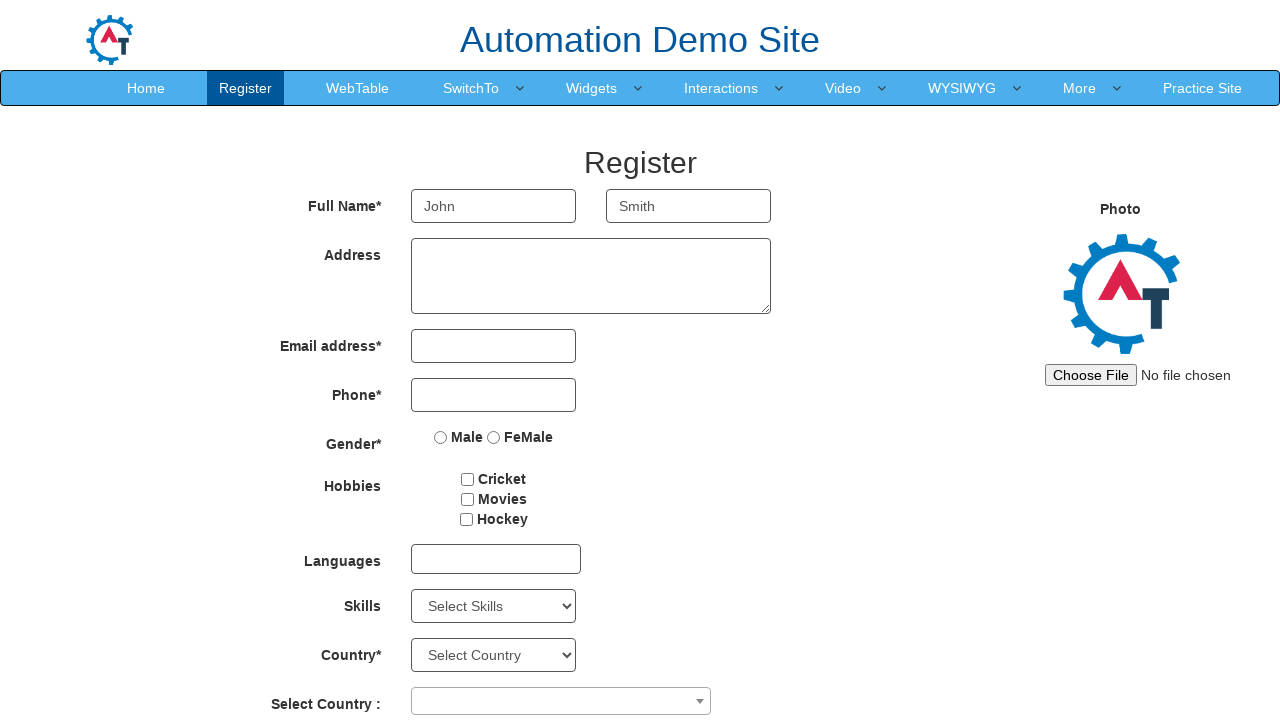

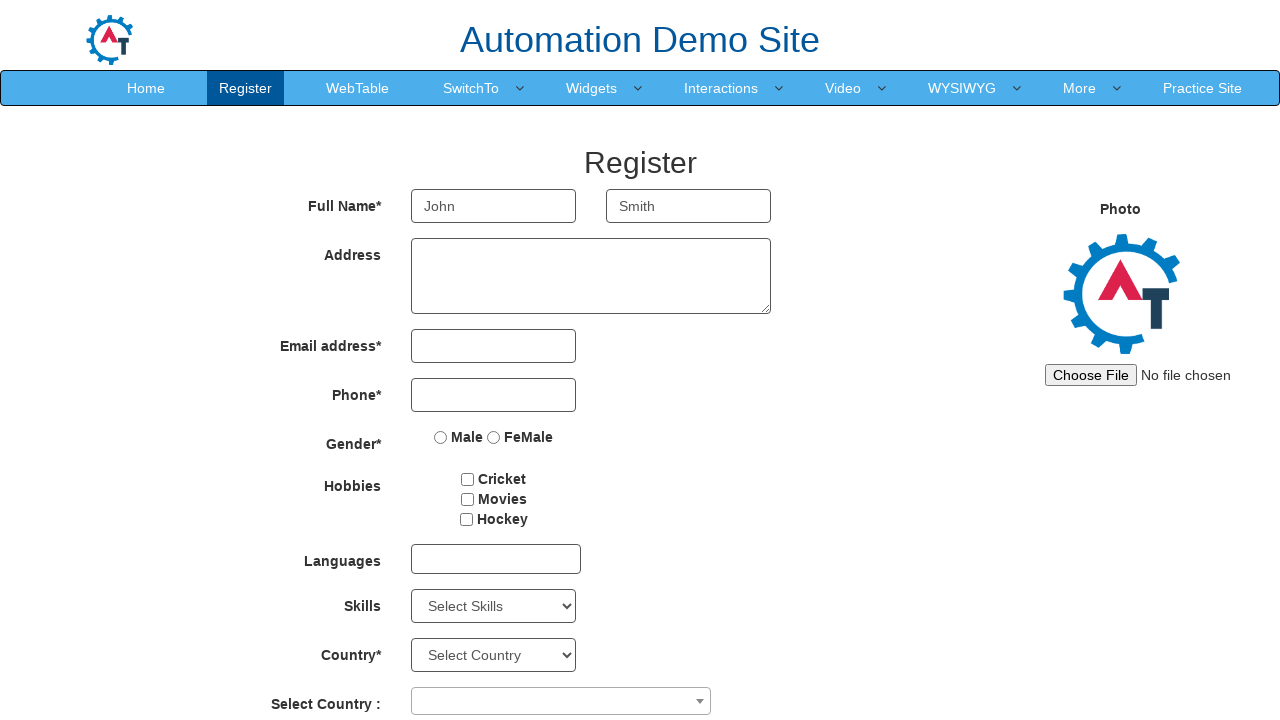